Tests un-marking completed todo items by unchecking their checkboxes

Starting URL: https://demo.playwright.dev/todomvc

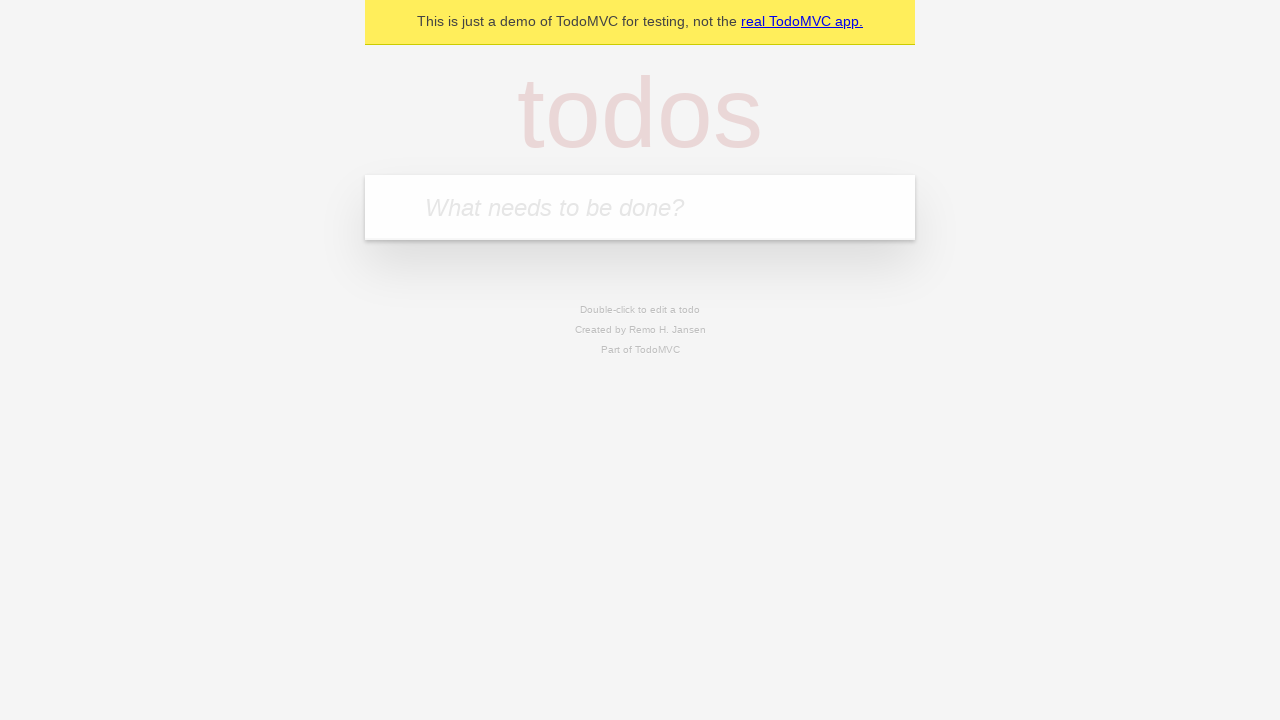

Filled todo input with 'buy some cheese' on internal:attr=[placeholder="What needs to be done?"i]
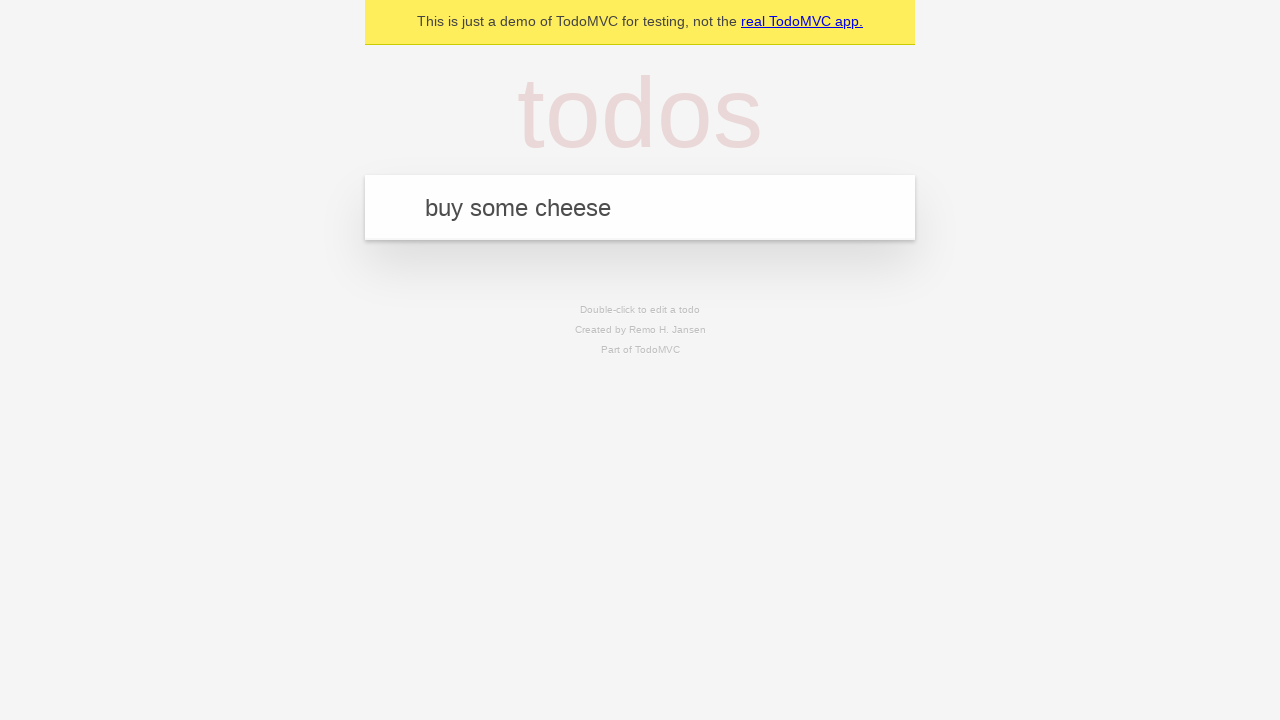

Pressed Enter to add first todo item on internal:attr=[placeholder="What needs to be done?"i]
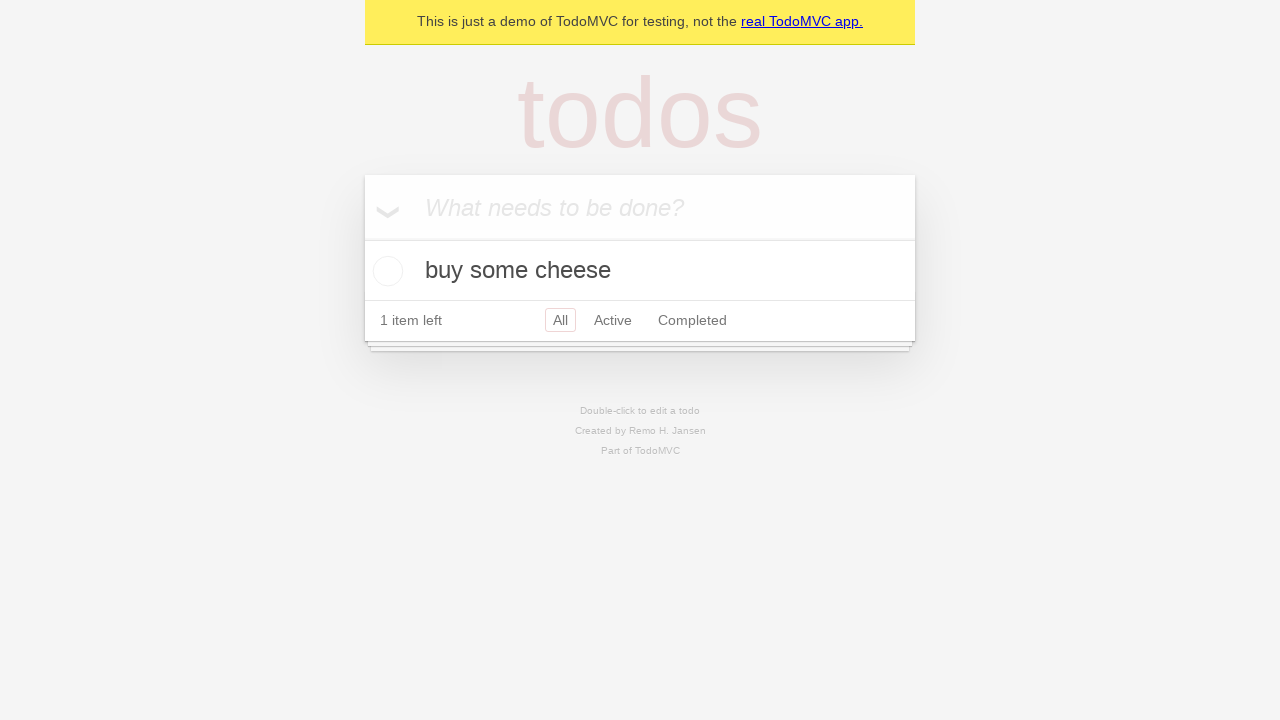

Filled todo input with 'feed the cat' on internal:attr=[placeholder="What needs to be done?"i]
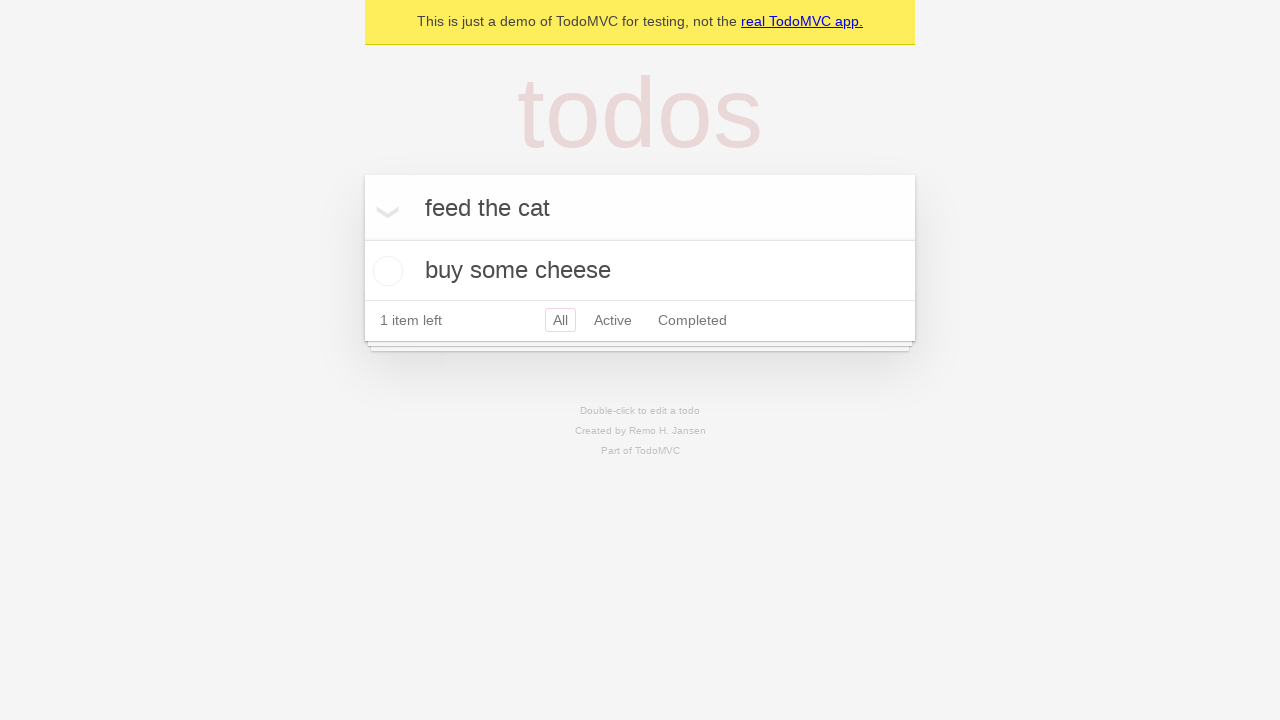

Pressed Enter to add second todo item on internal:attr=[placeholder="What needs to be done?"i]
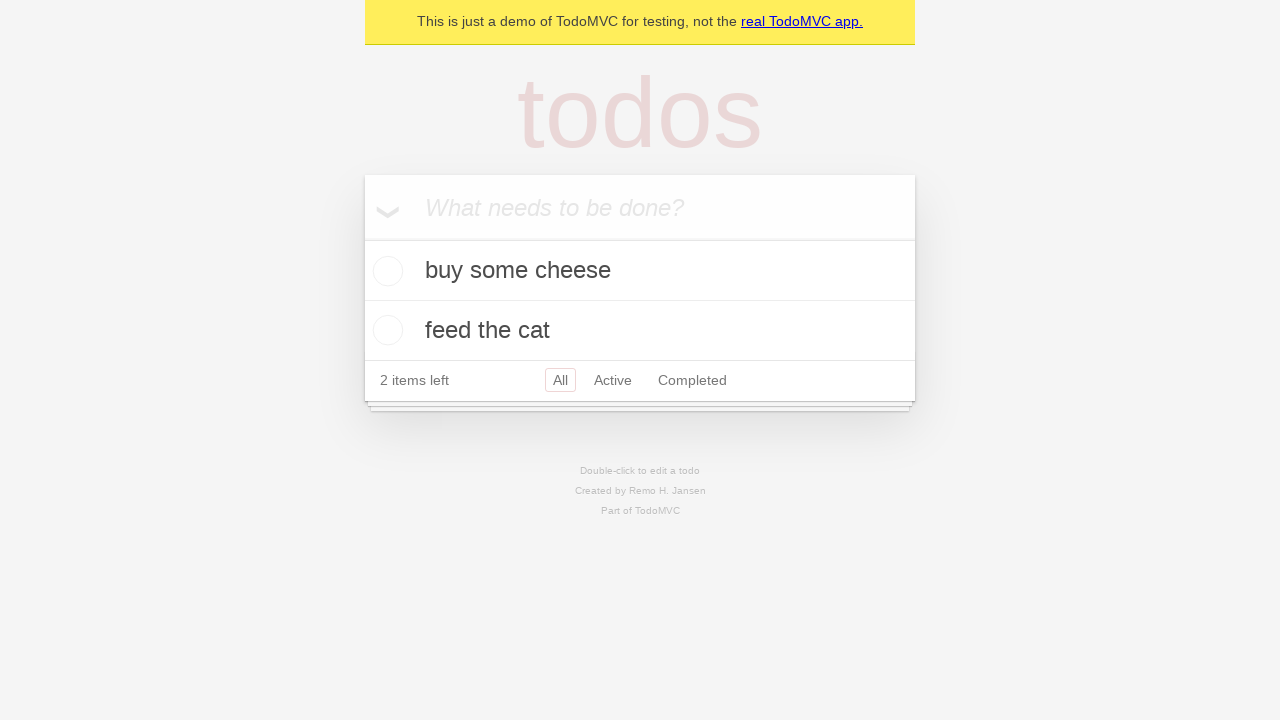

Checked the first todo item checkbox at (385, 271) on [data-testid='todo-item'] >> nth=0 >> internal:role=checkbox
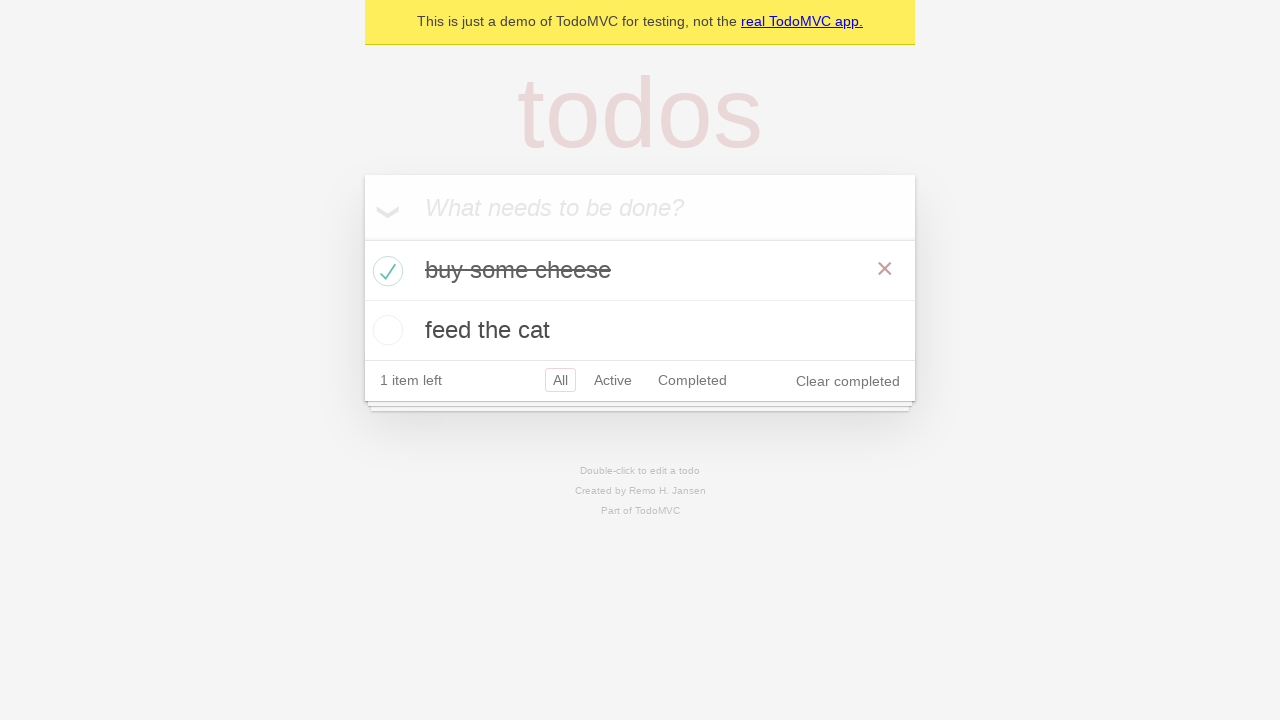

Unchecked the first todo item checkbox to mark it as incomplete at (385, 271) on [data-testid='todo-item'] >> nth=0 >> internal:role=checkbox
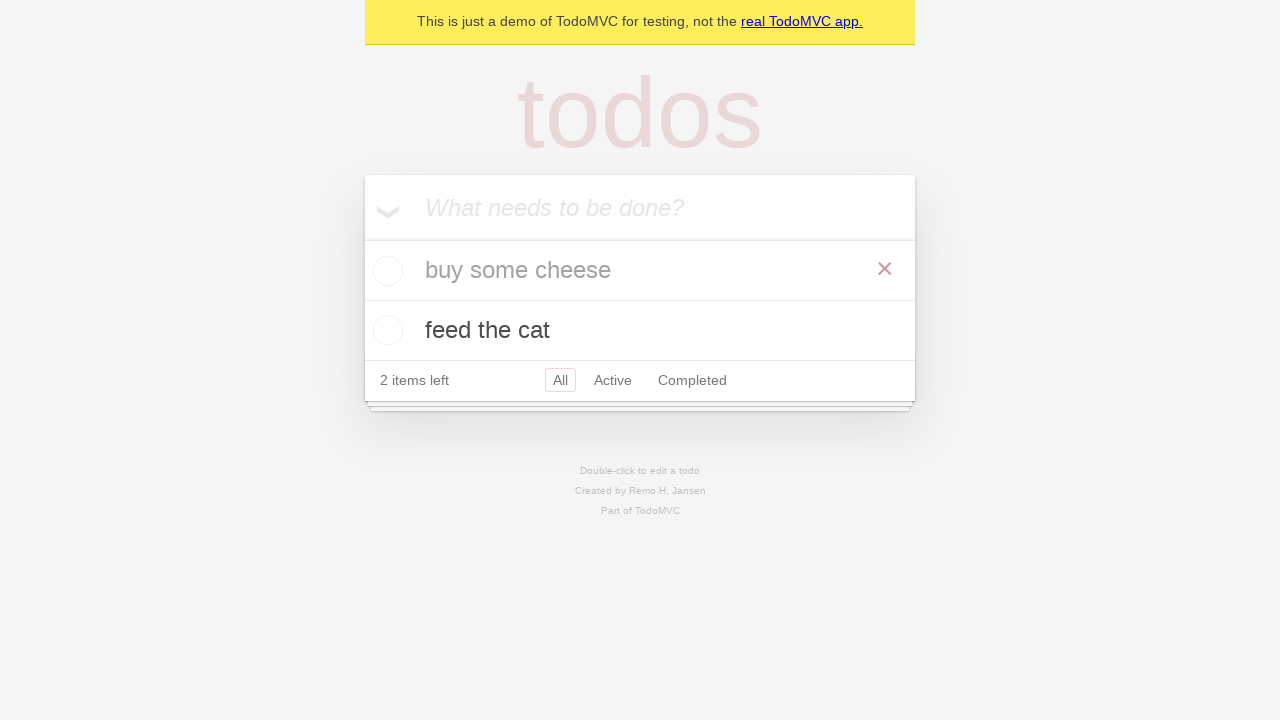

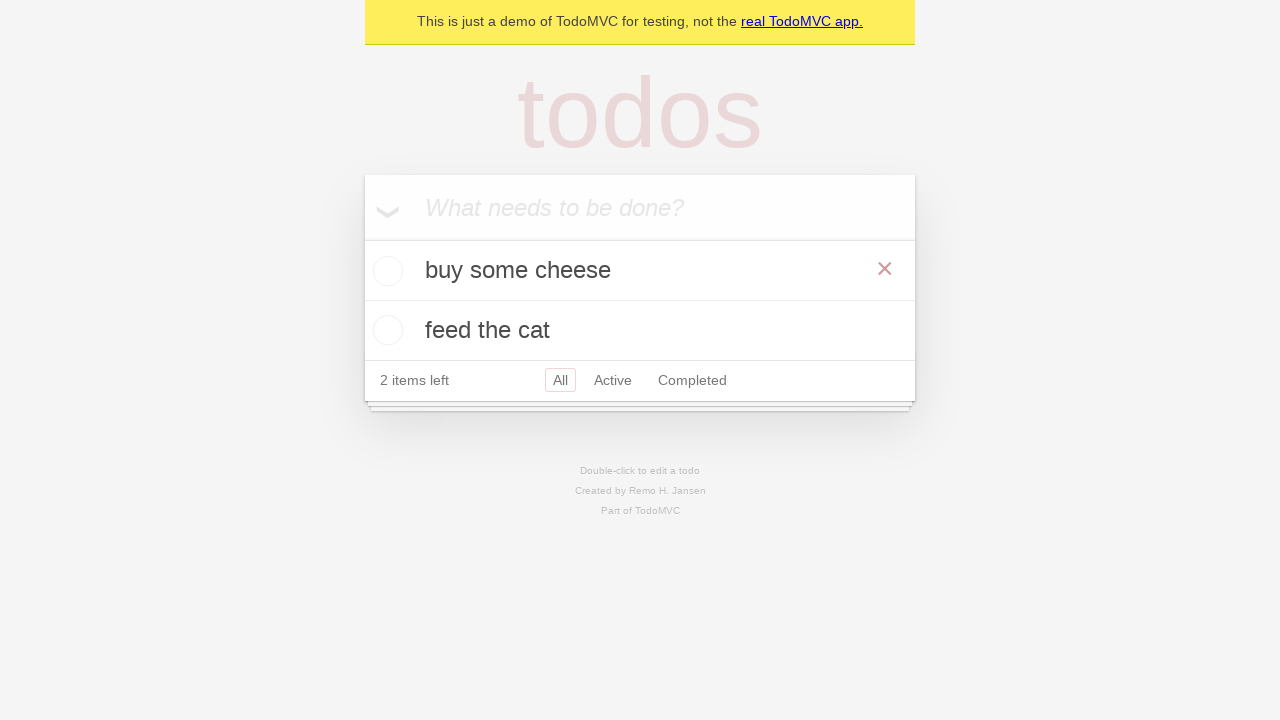